Tests a text box form by filling in user name, email, current address, and permanent address fields, then submitting the form

Starting URL: https://demoqa.com/text-box

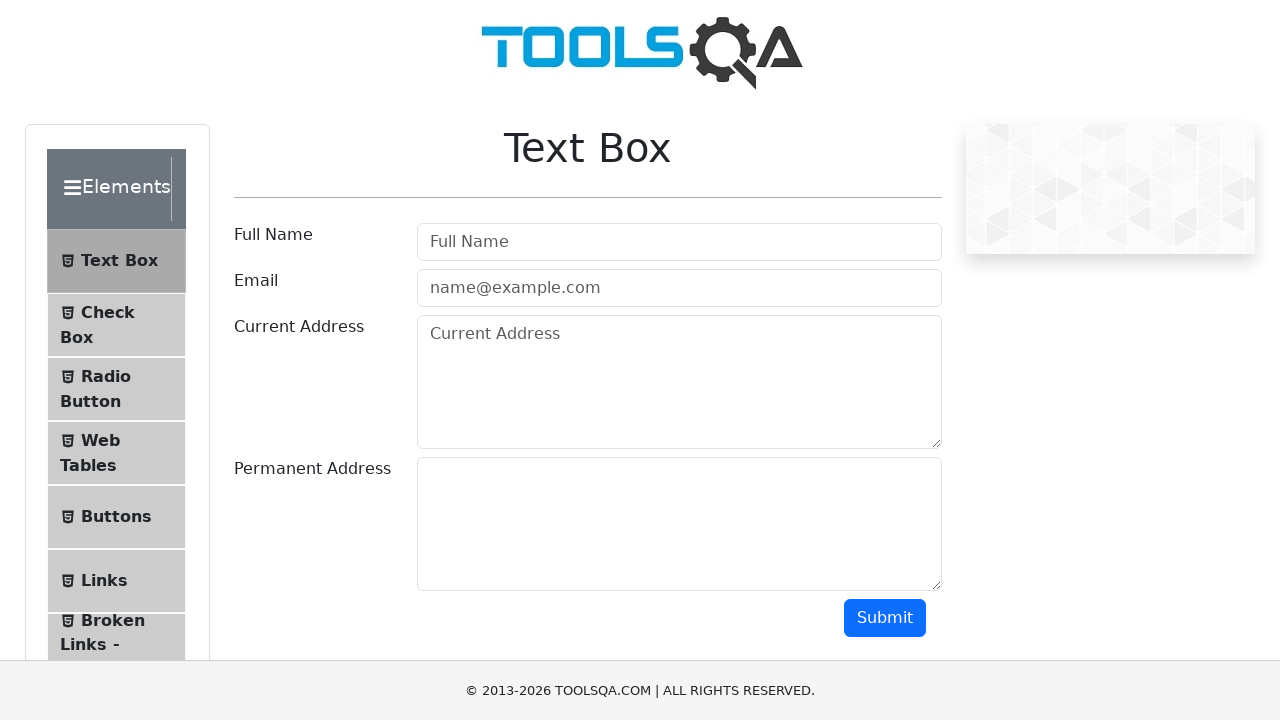

Filled user name field with 'Rodrigo' on #userName
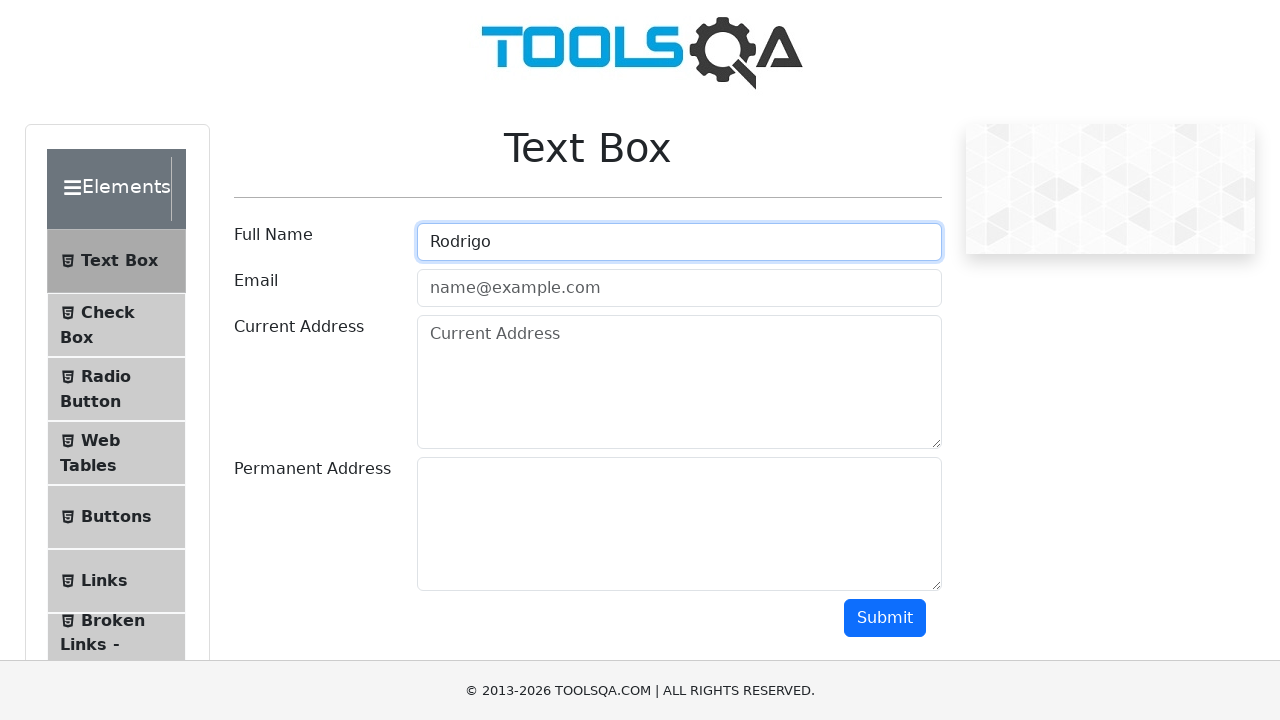

Filled email field with 'rodrigo@gmail.com' on #userEmail
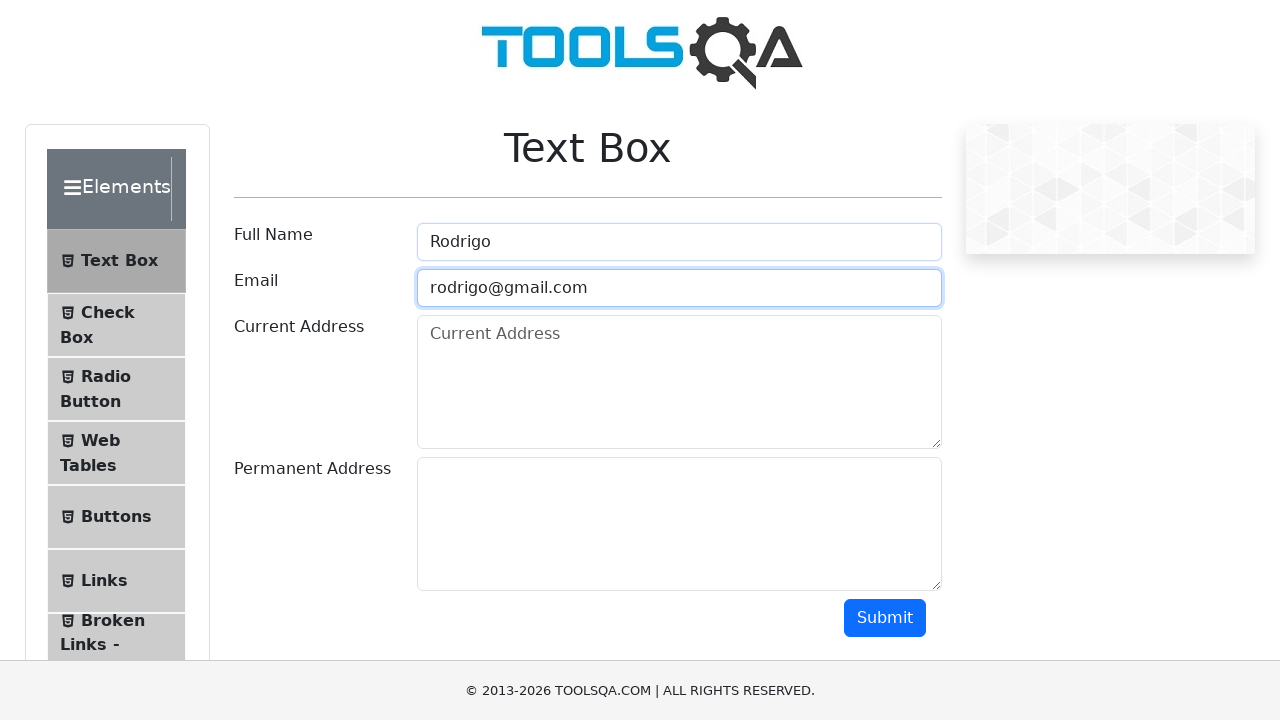

Filled current address field with 'Dirección uno' on #currentAddress
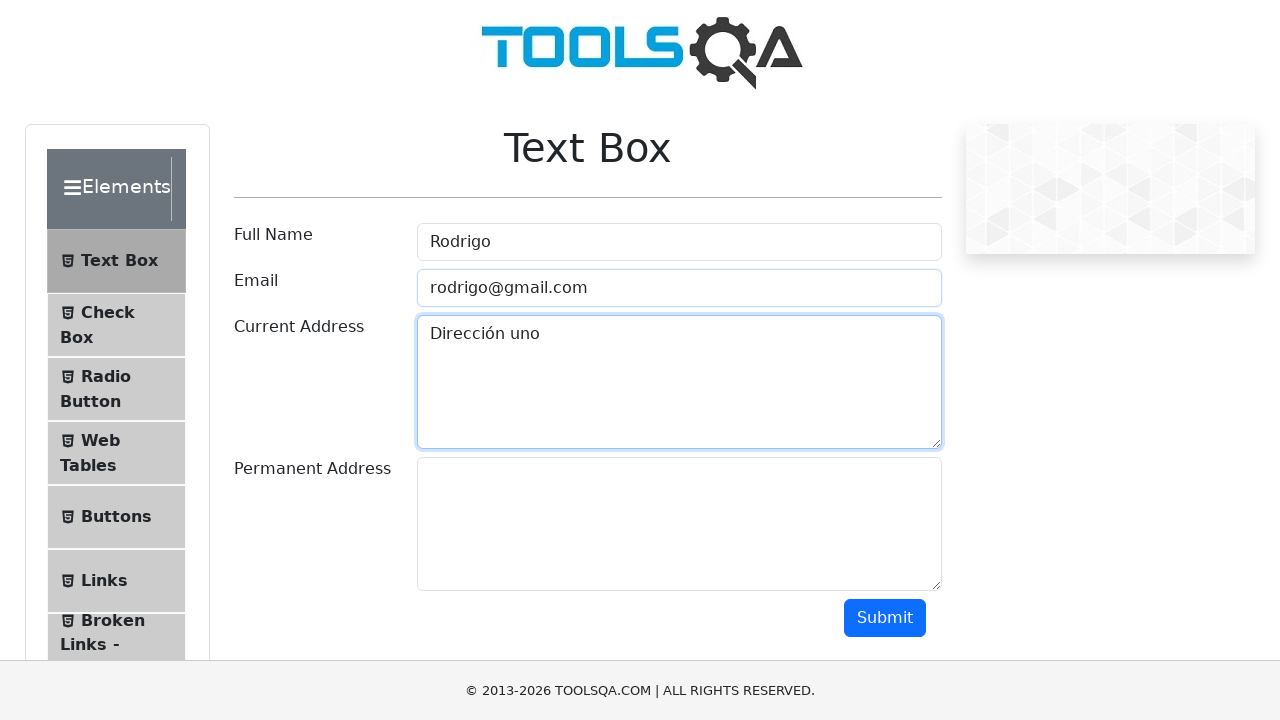

Filled permanent address field with 'Dirección dos' on #permanentAddress
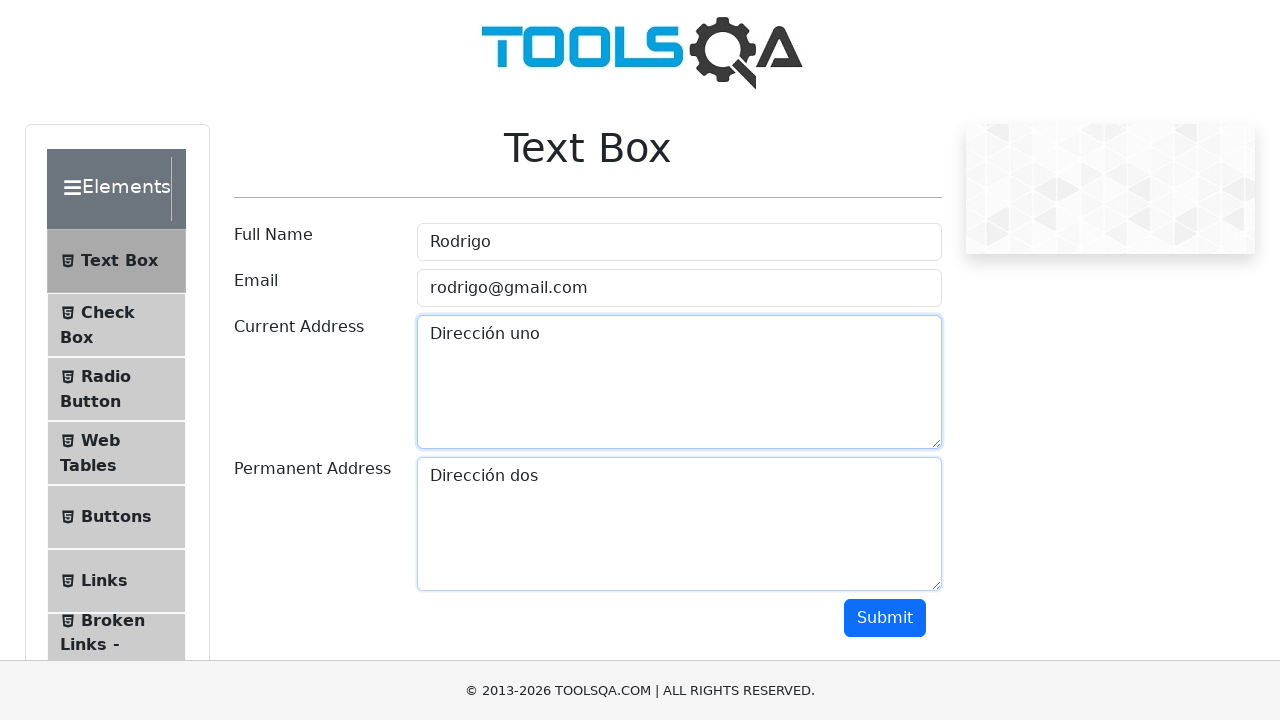

Scrolled down to make submit button visible
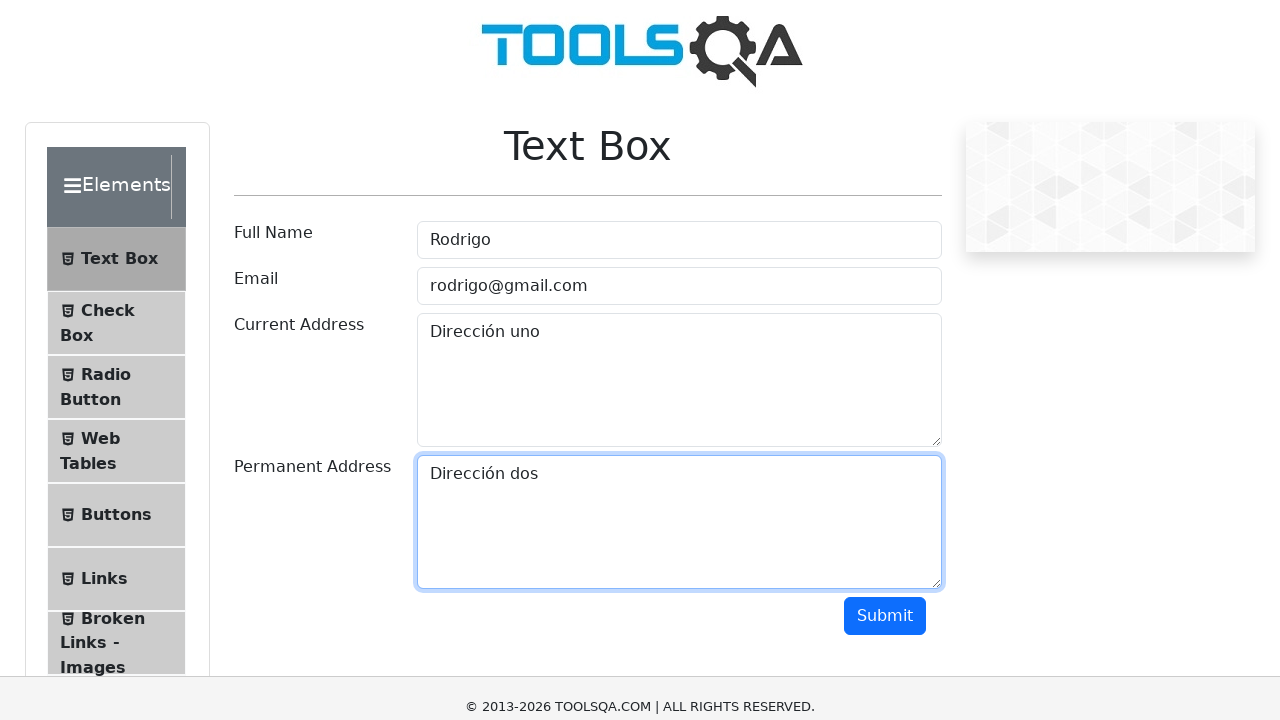

Clicked submit button to submit the form at (885, 318) on #submit
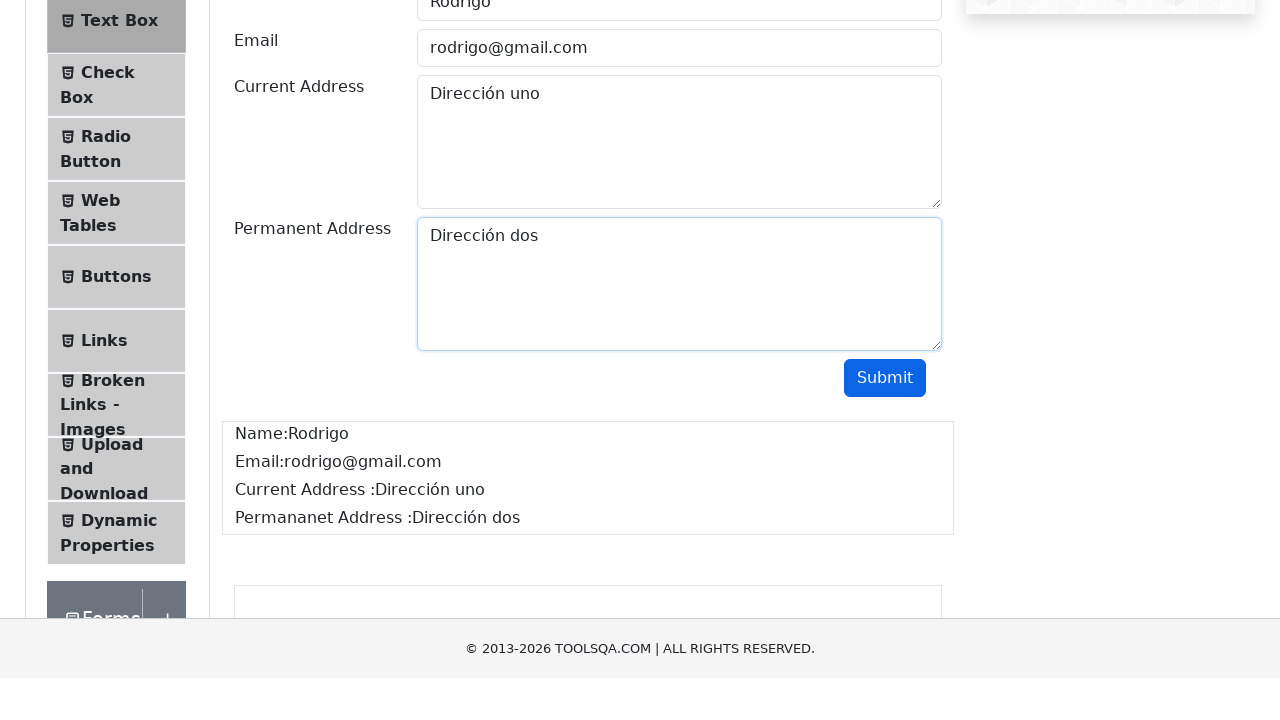

Form submission completed and output displayed
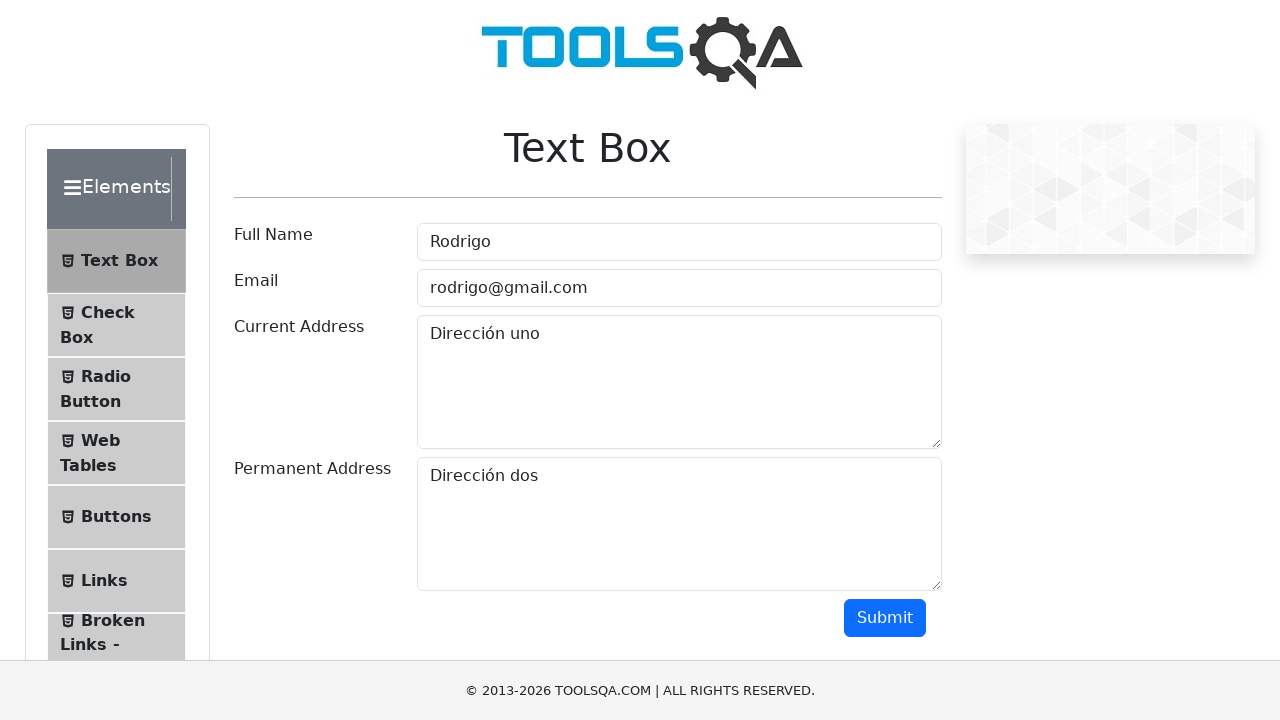

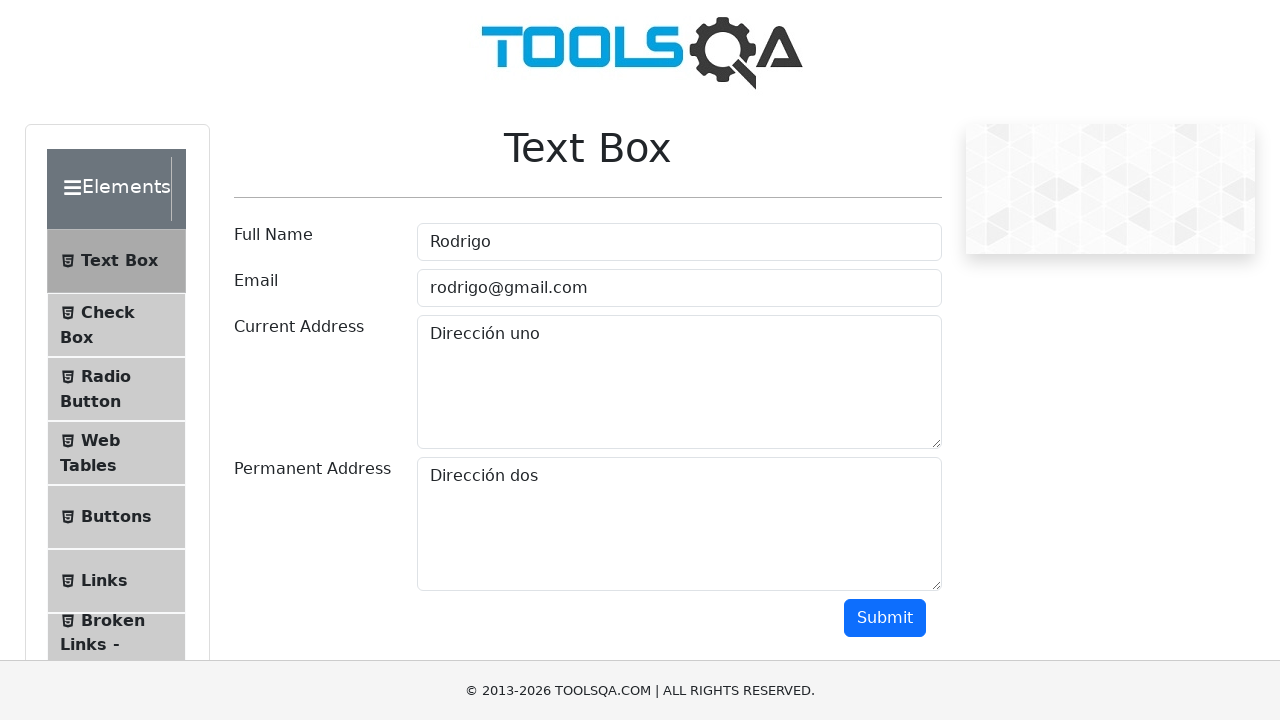